Tests window handling by opening a new window, verifying content in both windows, and switching between them

Starting URL: https://the-internet.herokuapp.com/windows

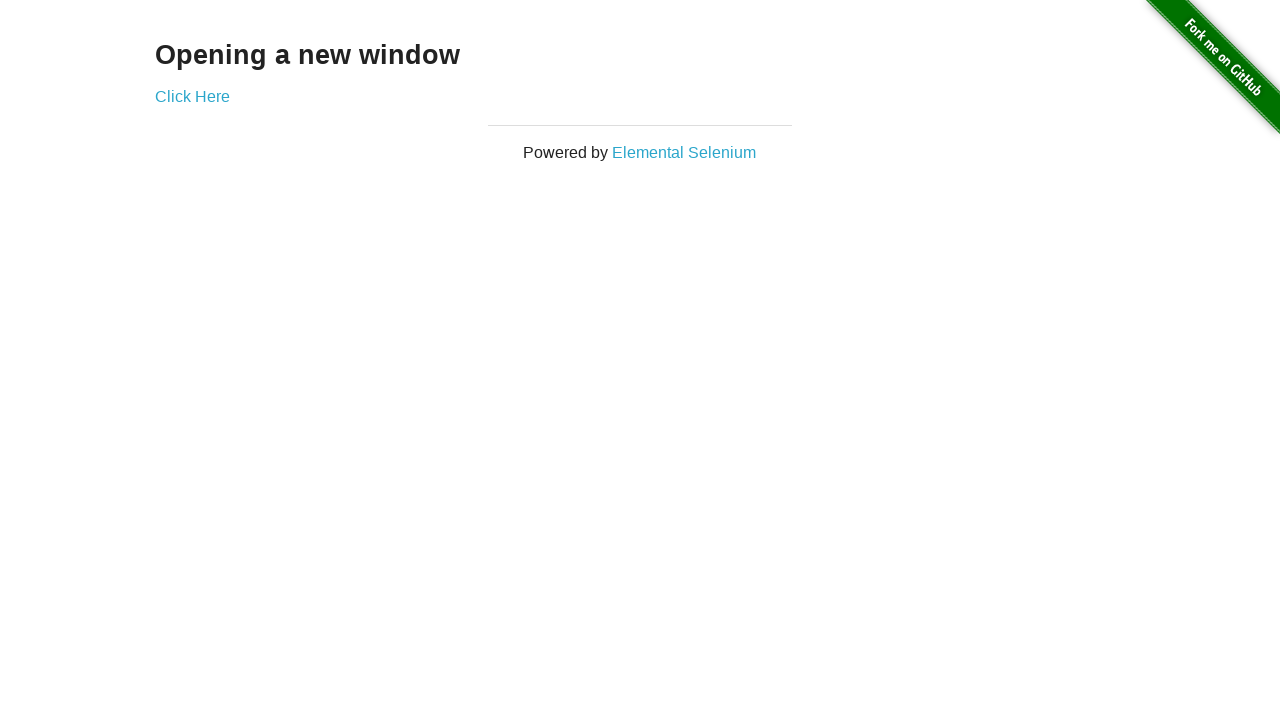

Retrieved heading text from main page
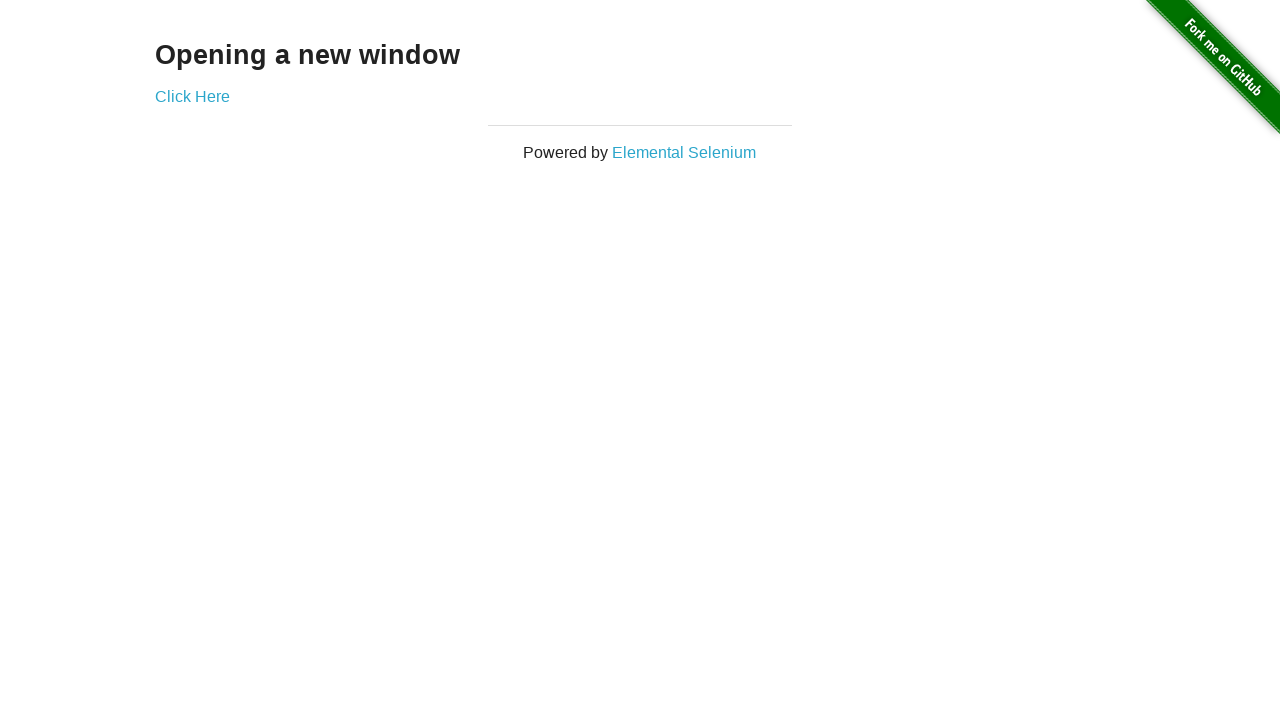

Verified heading text is 'Opening a new window'
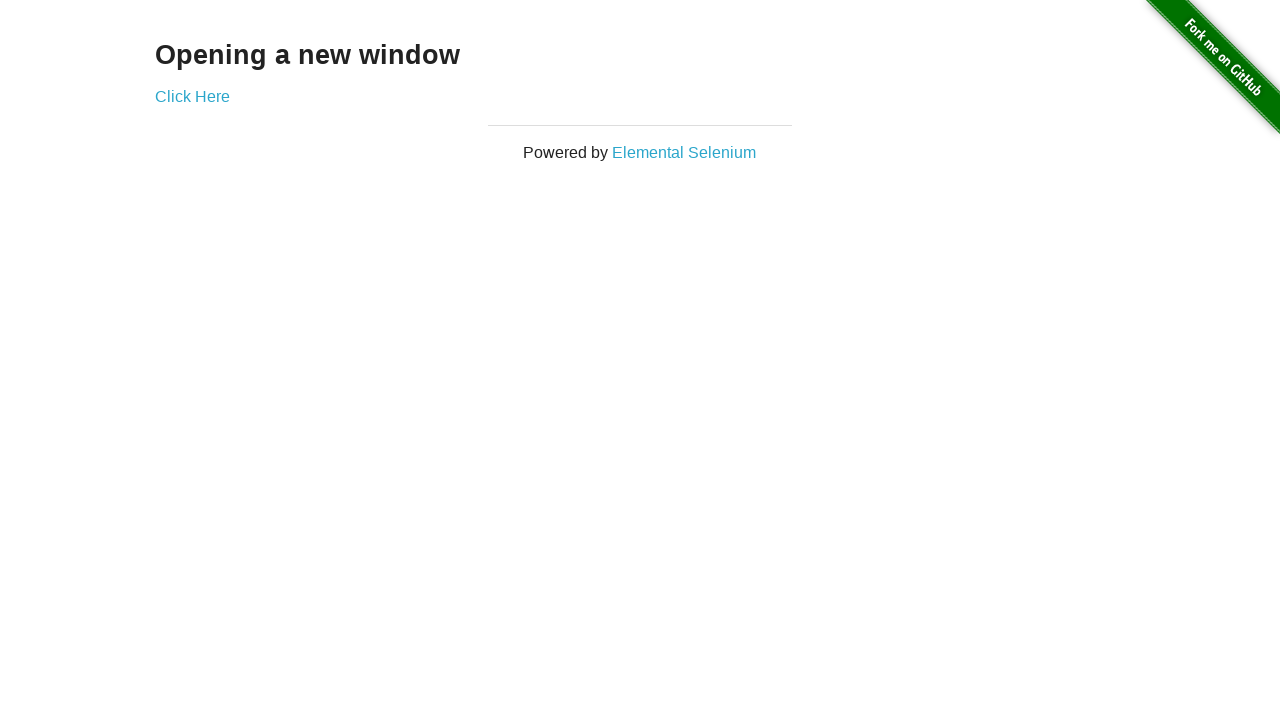

Verified main page title is 'The Internet'
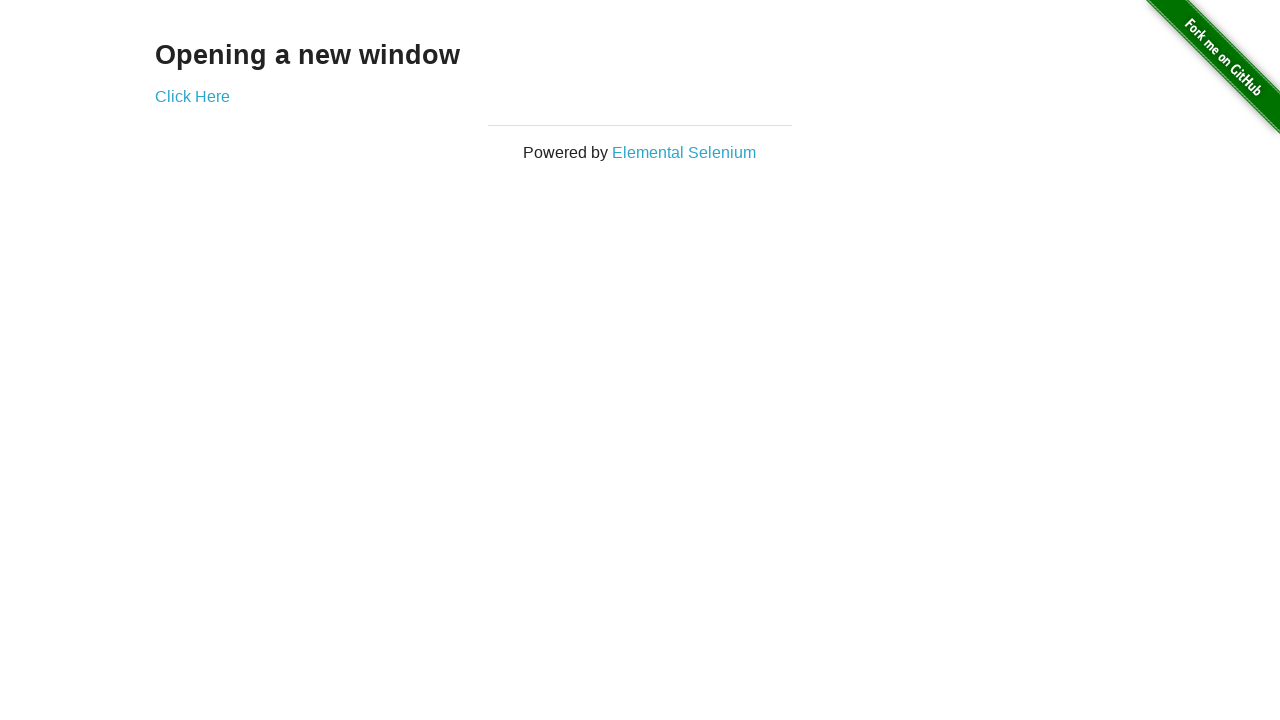

Clicked 'Click Here' button to open new window at (192, 96) on text='Click Here'
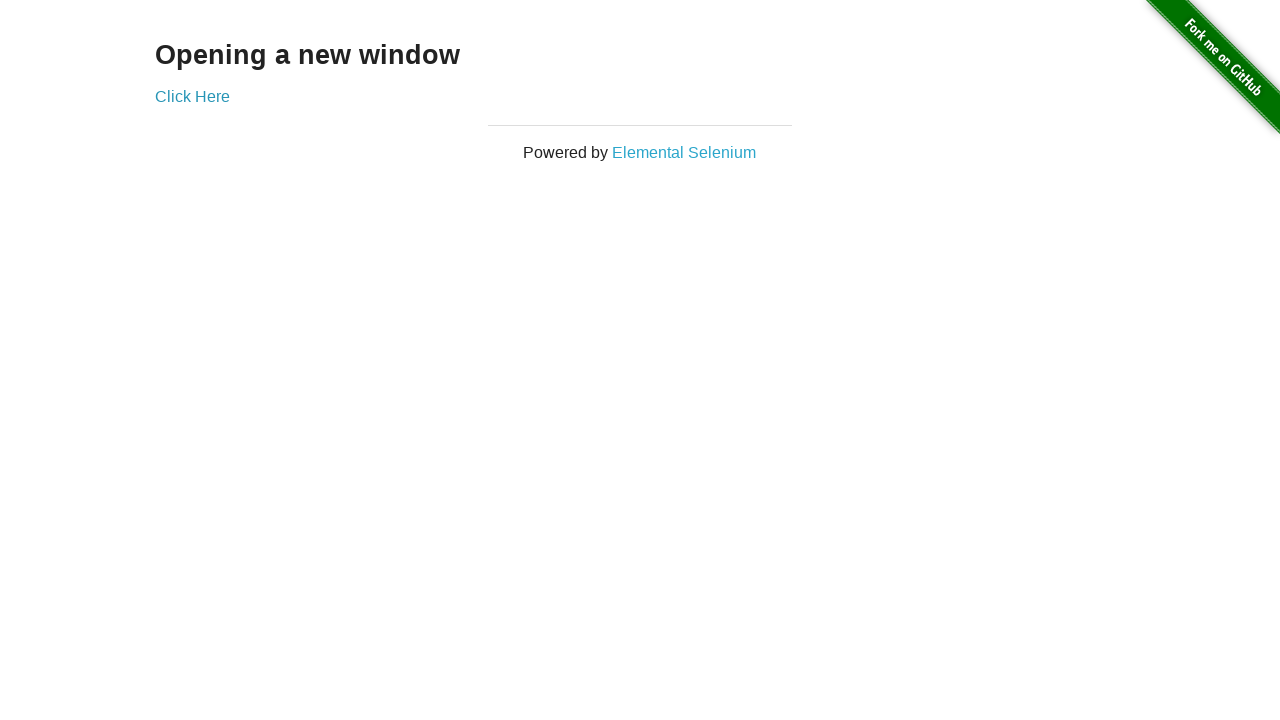

New window opened and captured
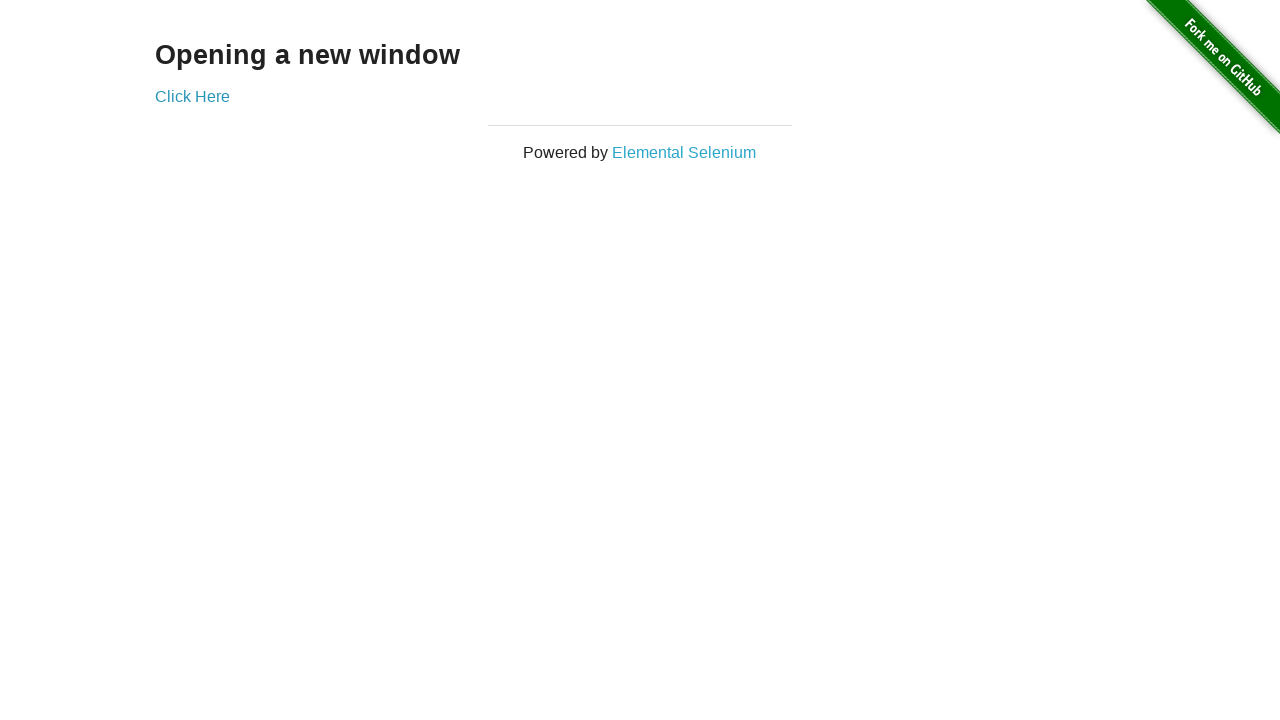

New window page load state completed
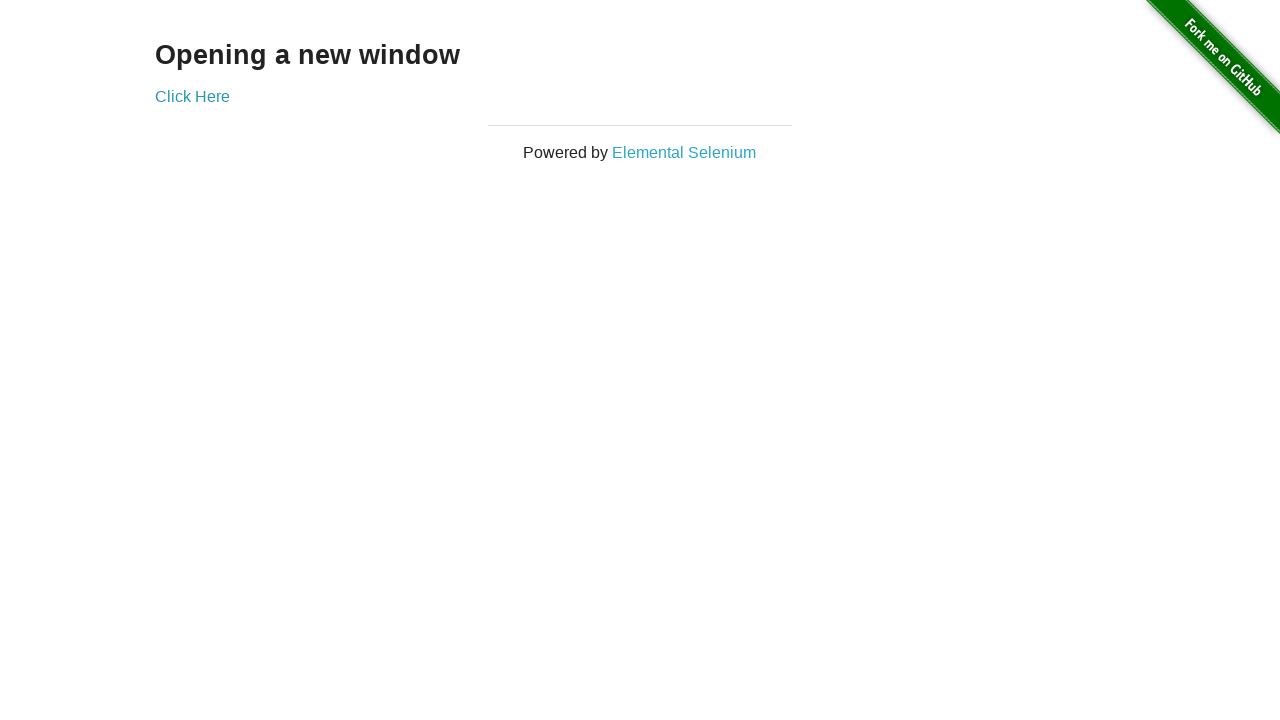

Verified new window title is 'New Window'
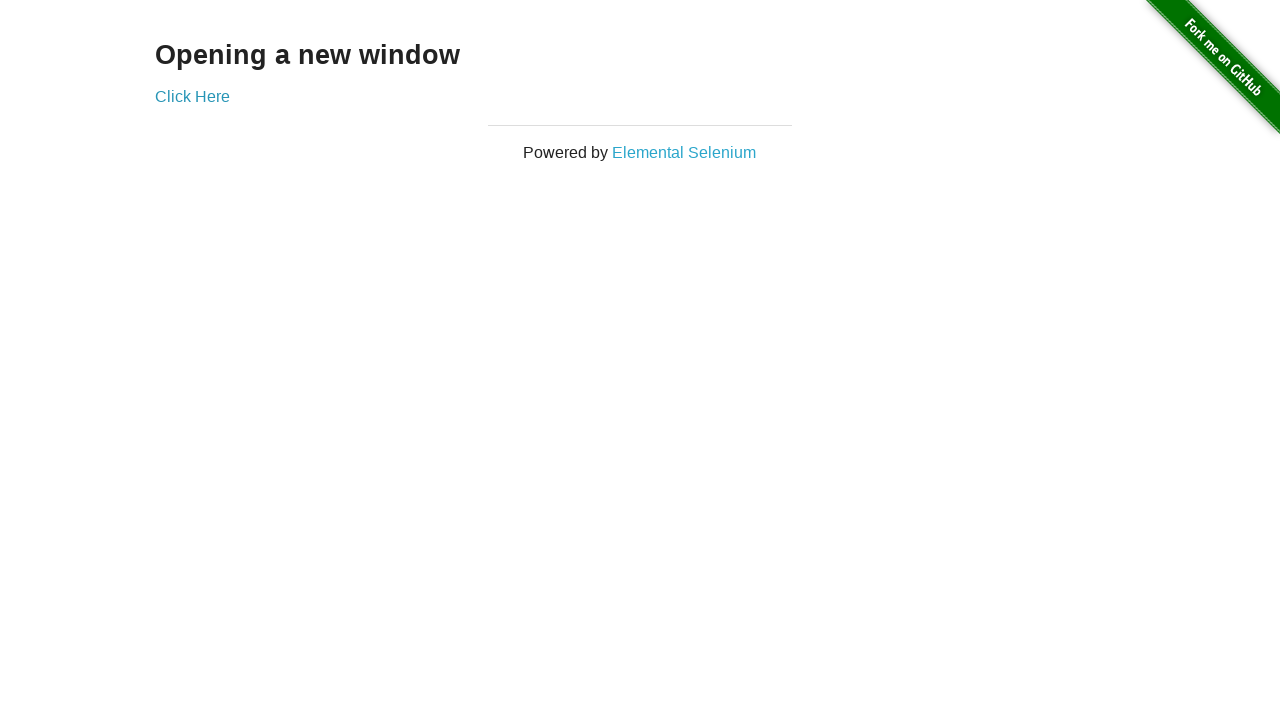

Verified original window title is still 'The Internet'
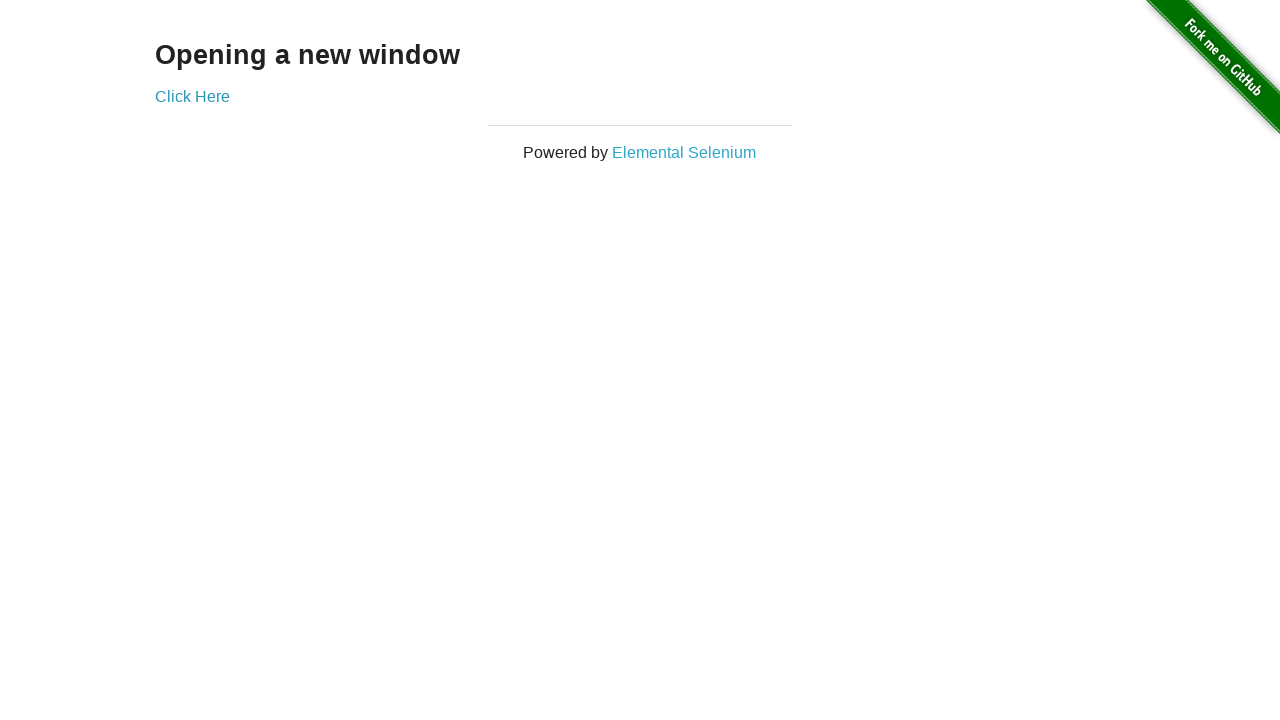

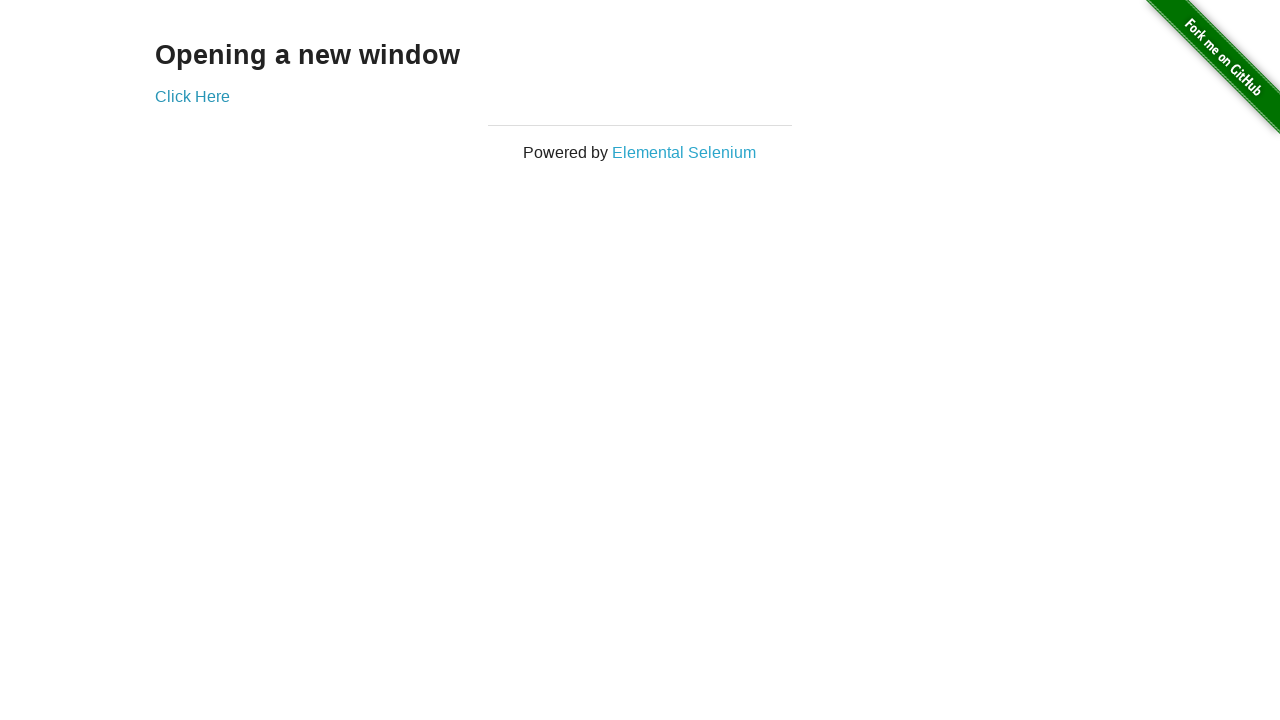